Tests a practice form by checking a checkbox, selecting gender, selecting student radio button, filling password, submitting the form, and then navigating to shop to add an item to cart

Starting URL: https://rahulshettyacademy.com/angularpractice/

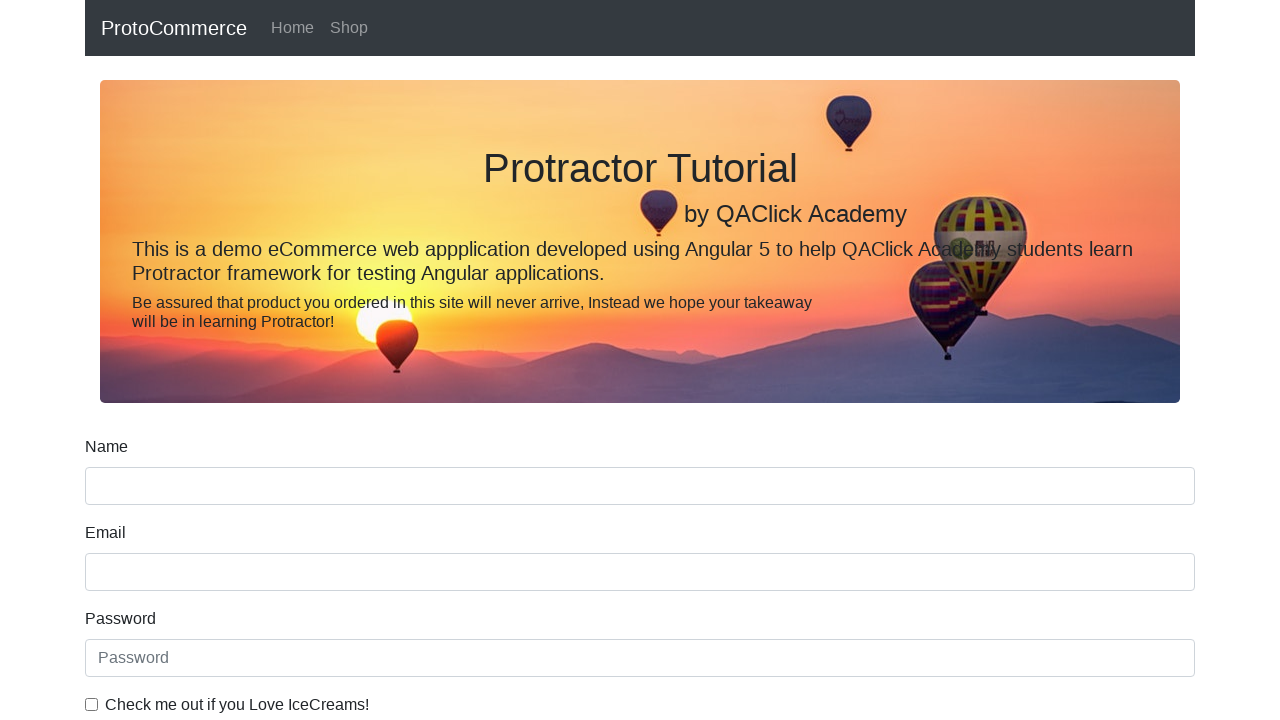

Checked the ice cream checkbox at (92, 704) on internal:label="Check me out if you Love IceCreams!"i
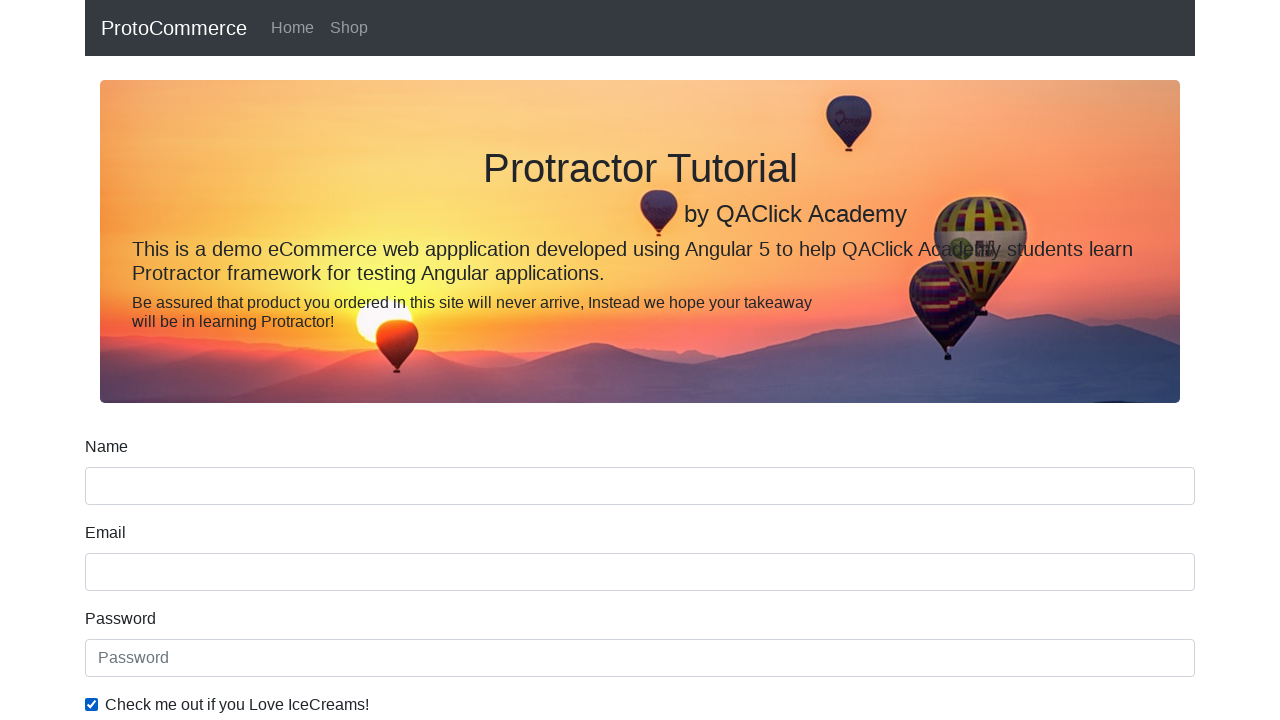

Selected Female as gender option on internal:label="Gender"i
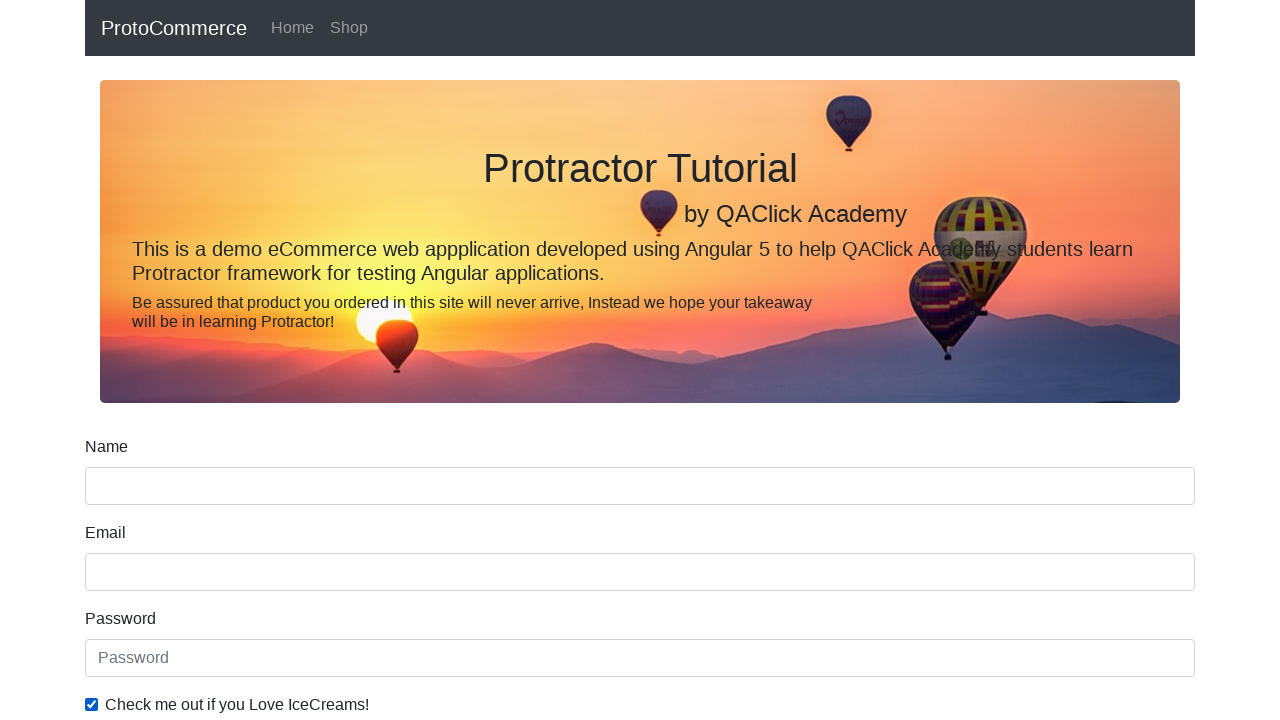

Selected Student radio button at (238, 360) on internal:label="Student"i
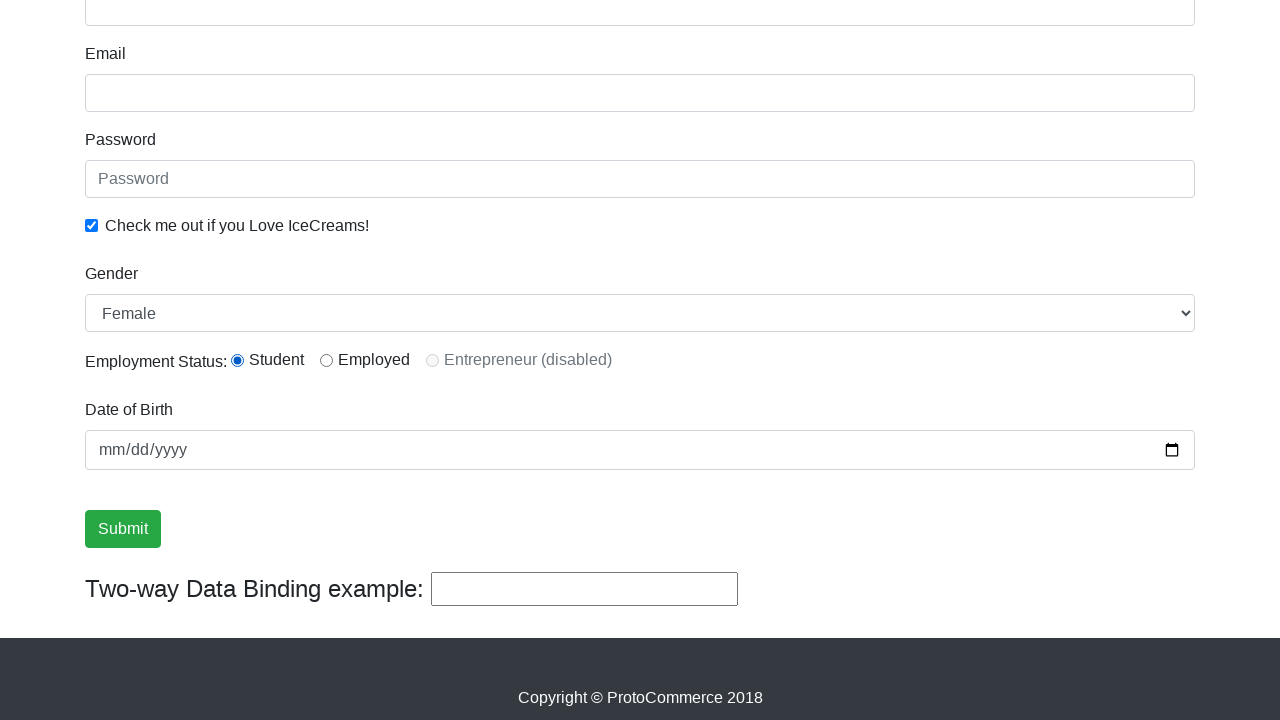

Filled password field with 'test' on internal:attr=[placeholder="Password"i]
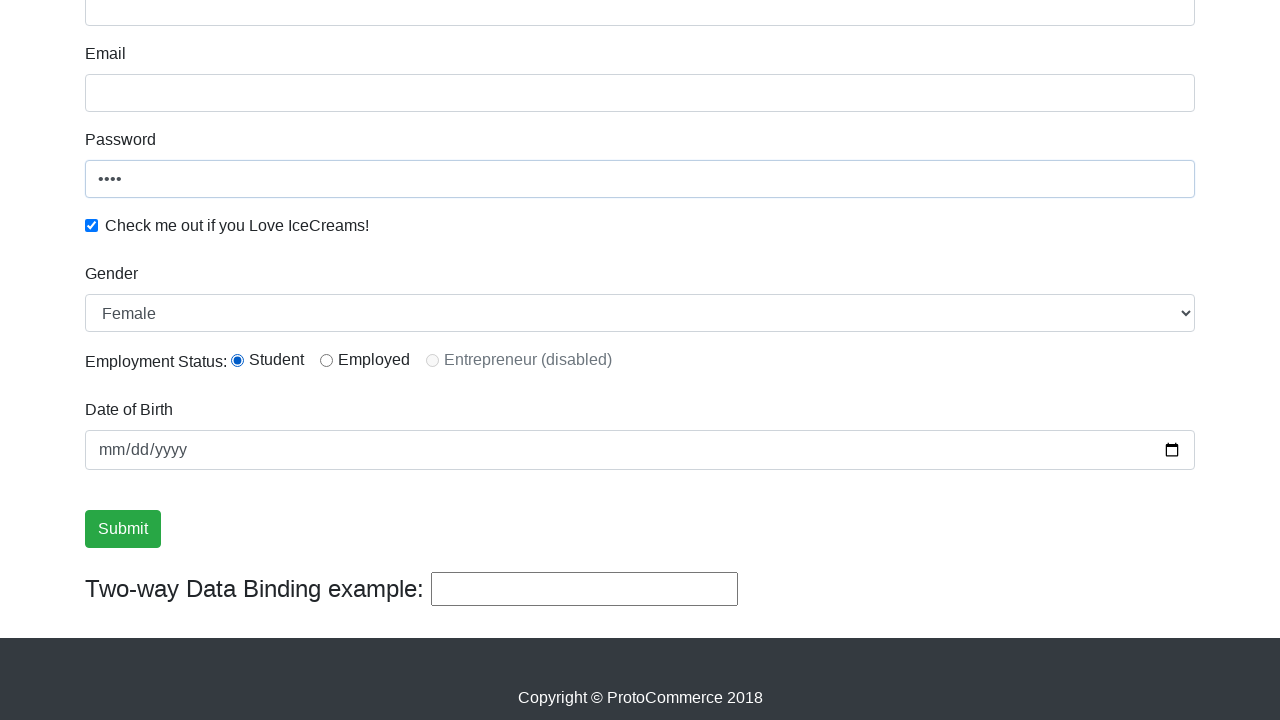

Clicked Submit button to submit the form at (123, 529) on internal:role=button[name="Submit"i]
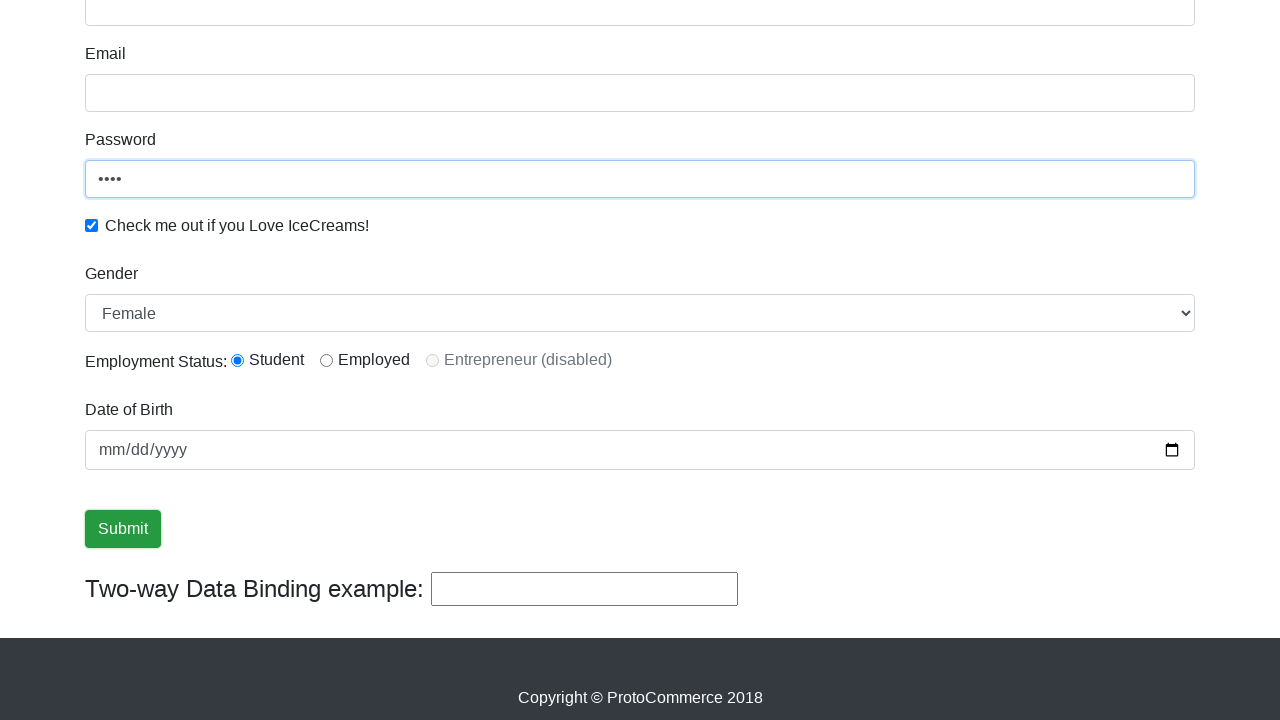

Verified success message is visible on the form submission page
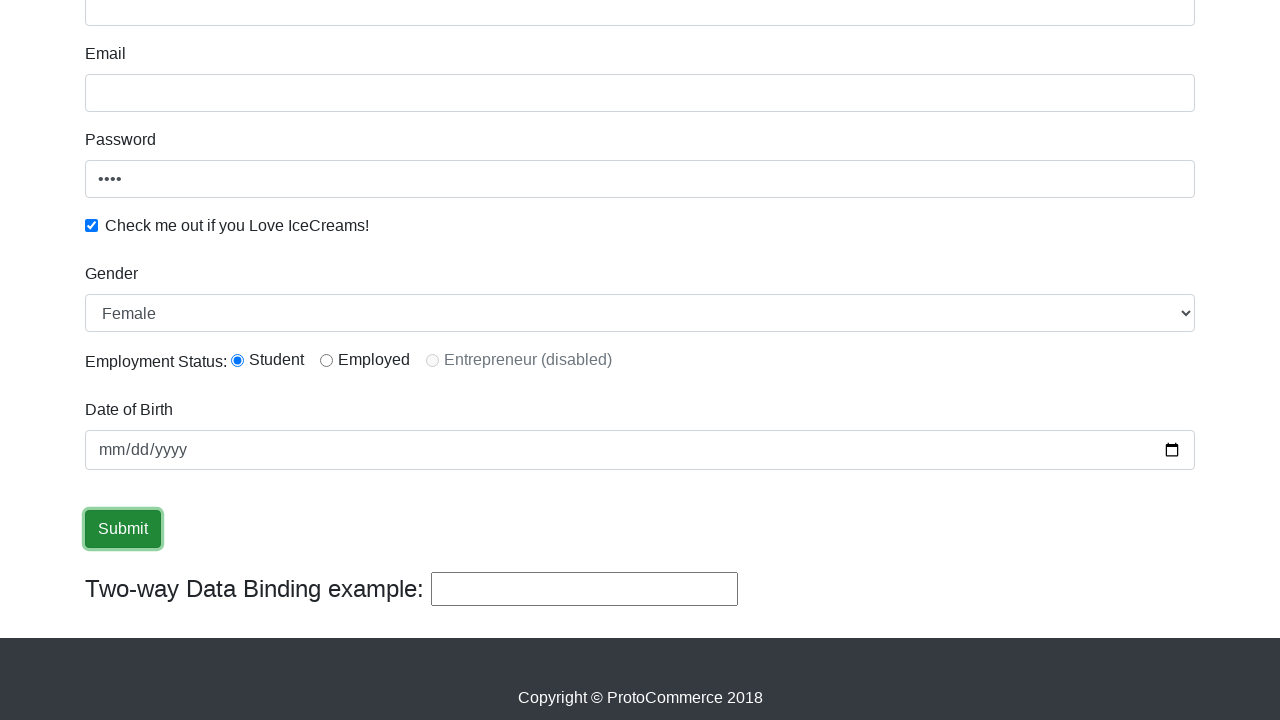

Clicked Shop link to navigate to shop page at (349, 28) on internal:role=link[name="Shop"i]
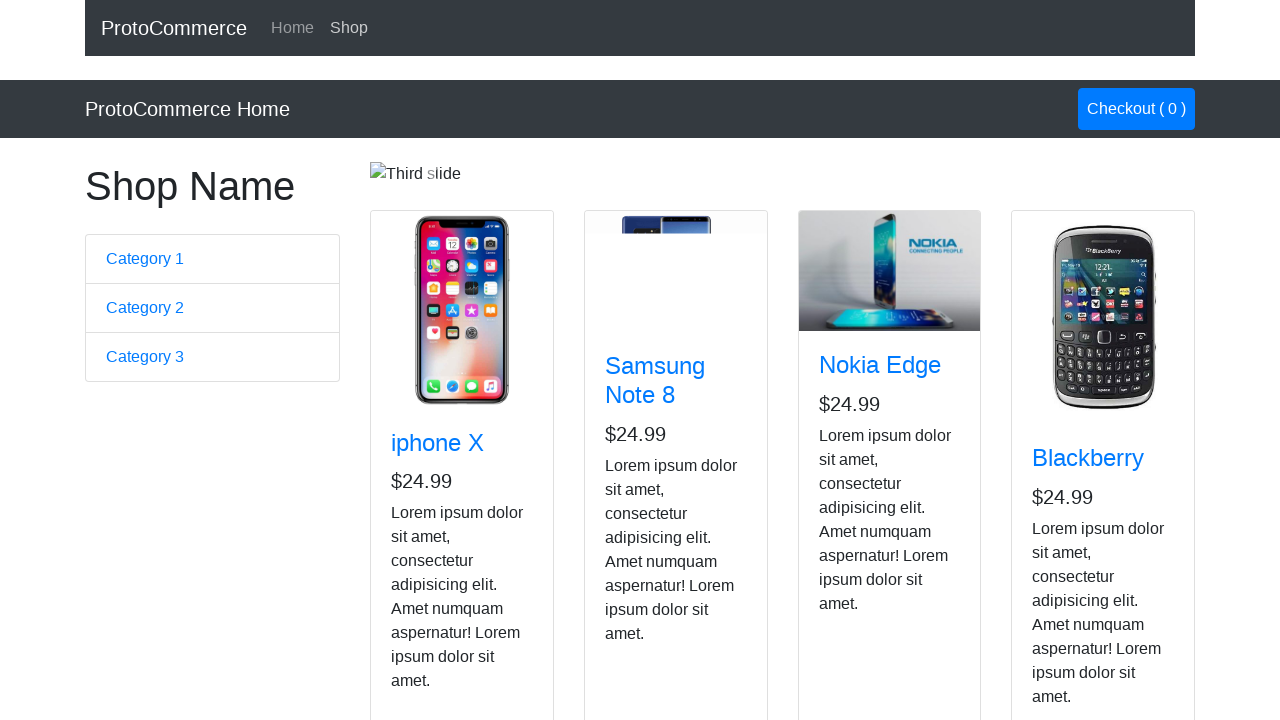

Clicked add to cart button for Samsung Note 8 at (641, 528) on app-card >> internal:has-text="Samsung Note 8"i >> internal:role=button
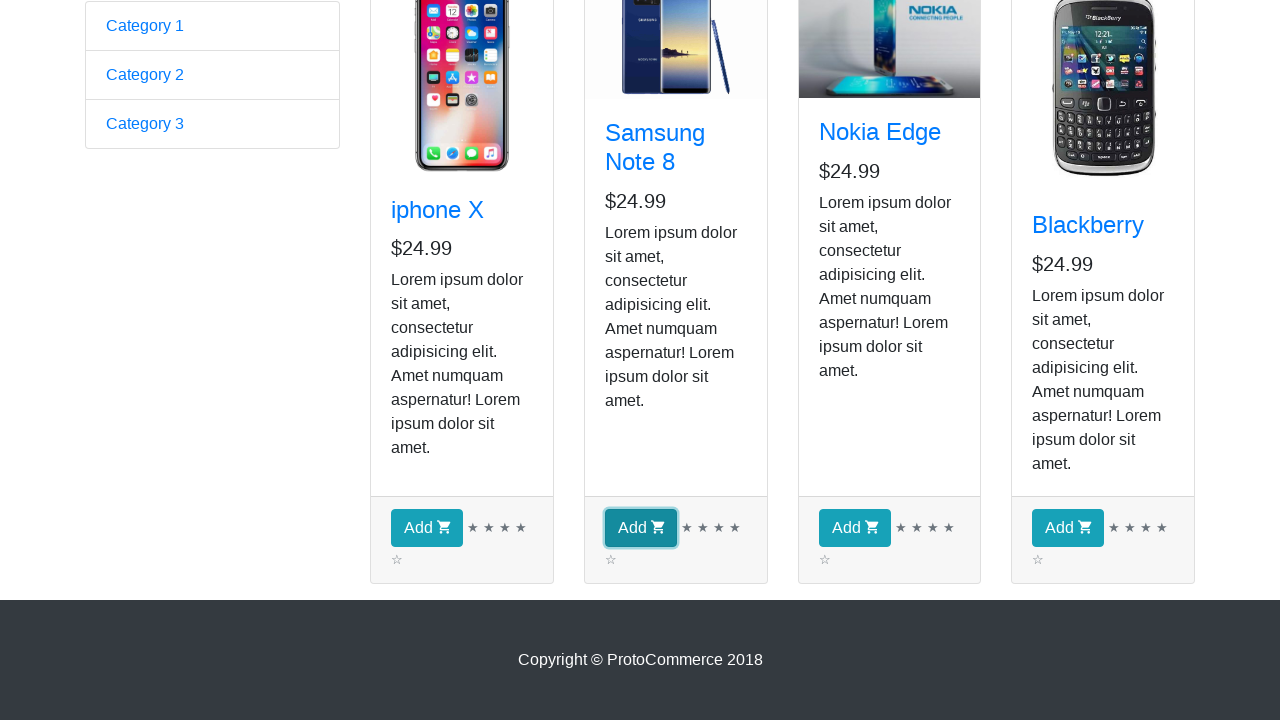

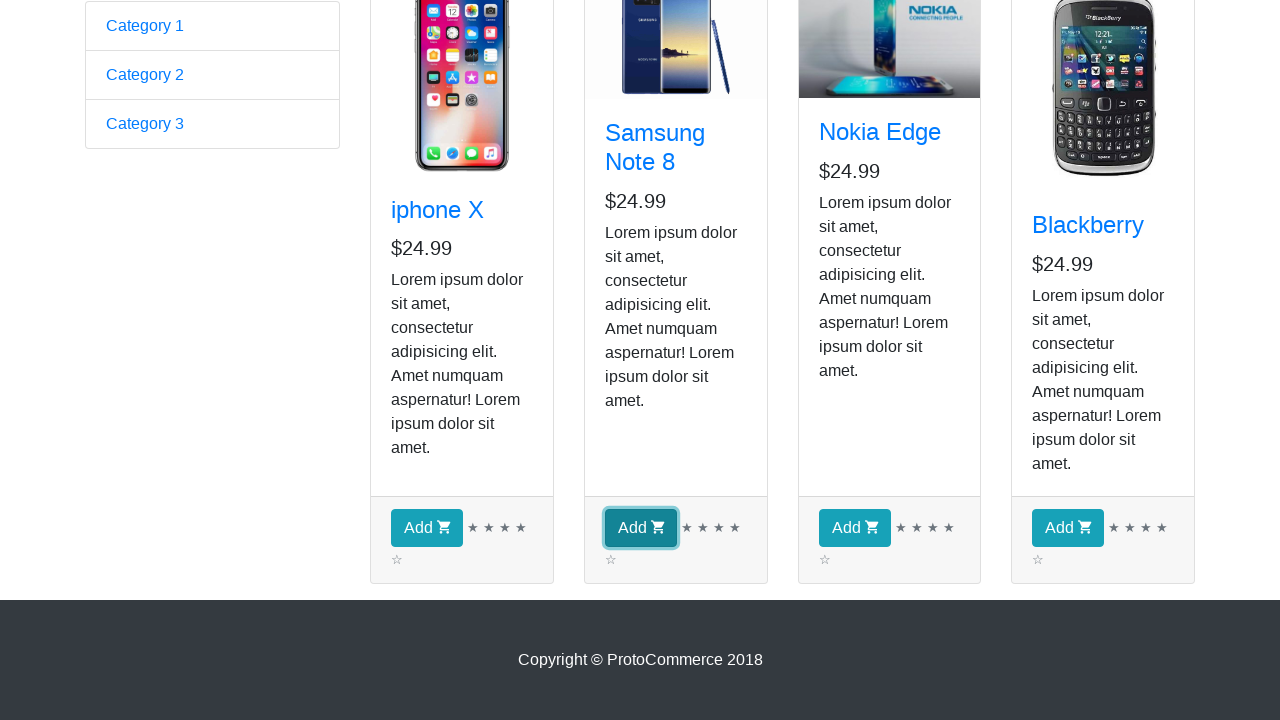